Tests dynamic controls page by clicking Remove button, verifying "It's gone!" message appears, clicking Add button, and verifying "It's back!" message appears

Starting URL: https://the-internet.herokuapp.com/dynamic_controls

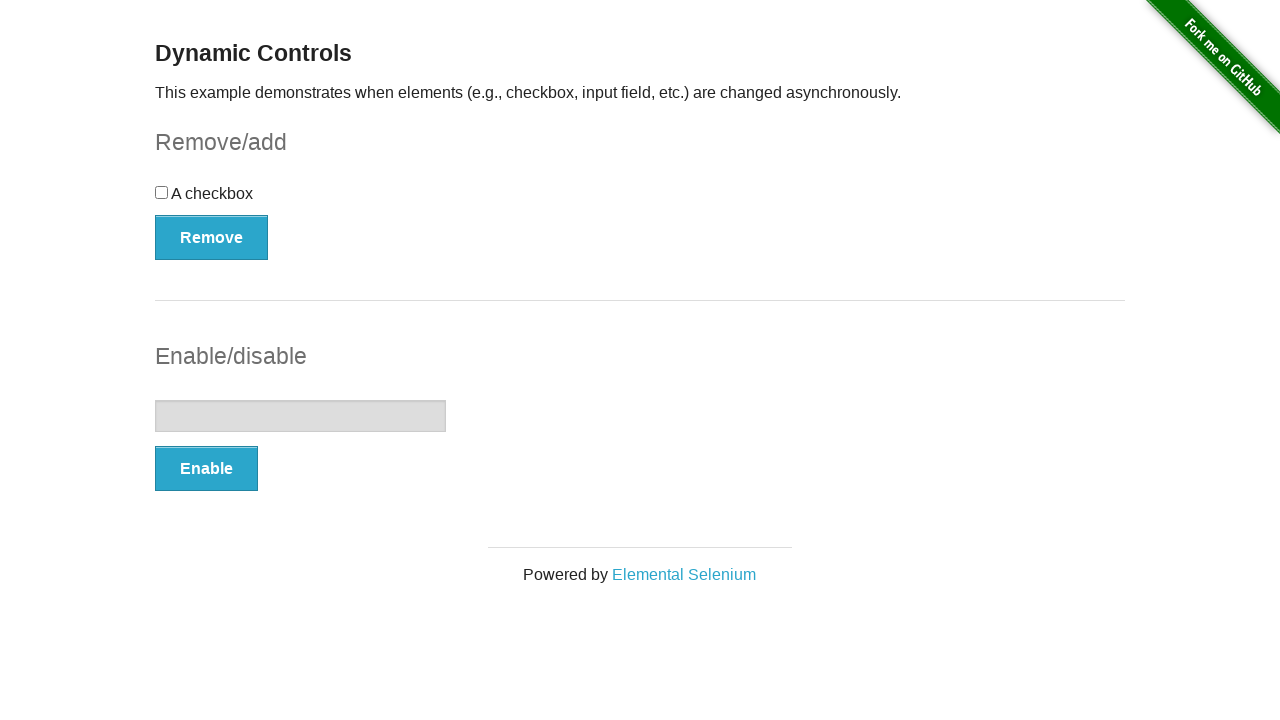

Clicked Remove button at (212, 237) on xpath=//*[text()='Remove']
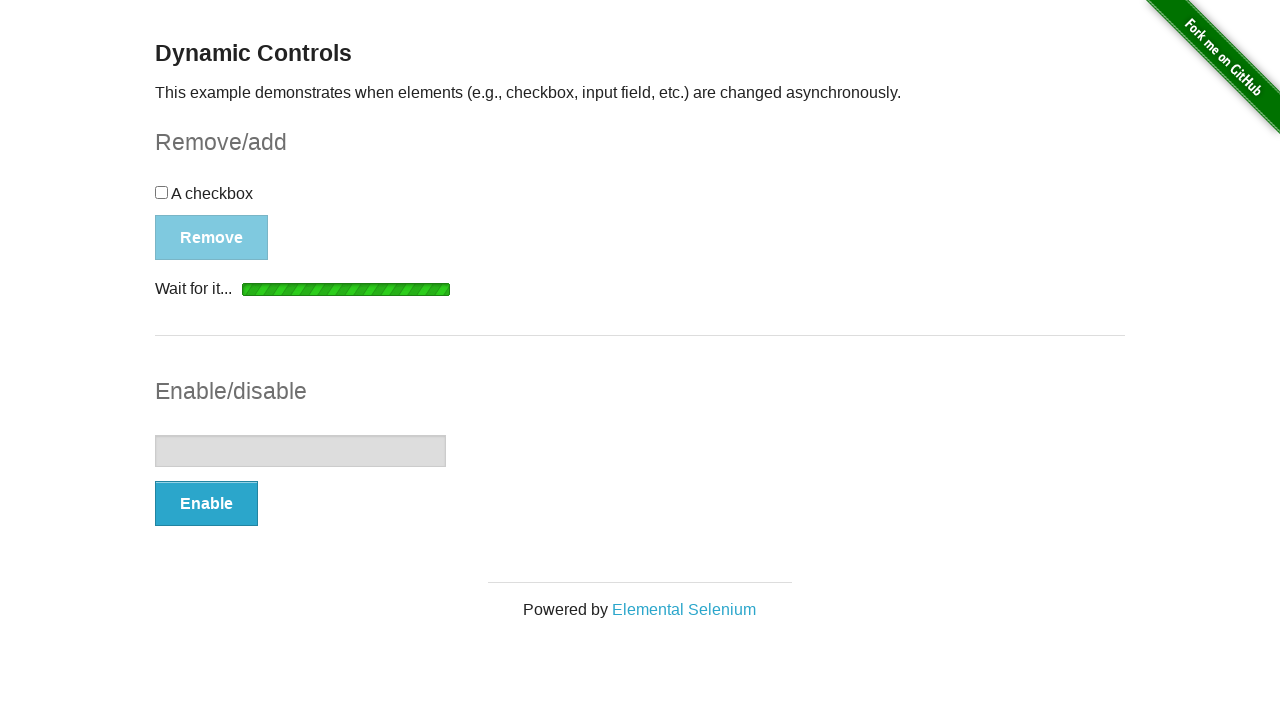

Waited for 'It's gone!' message to appear
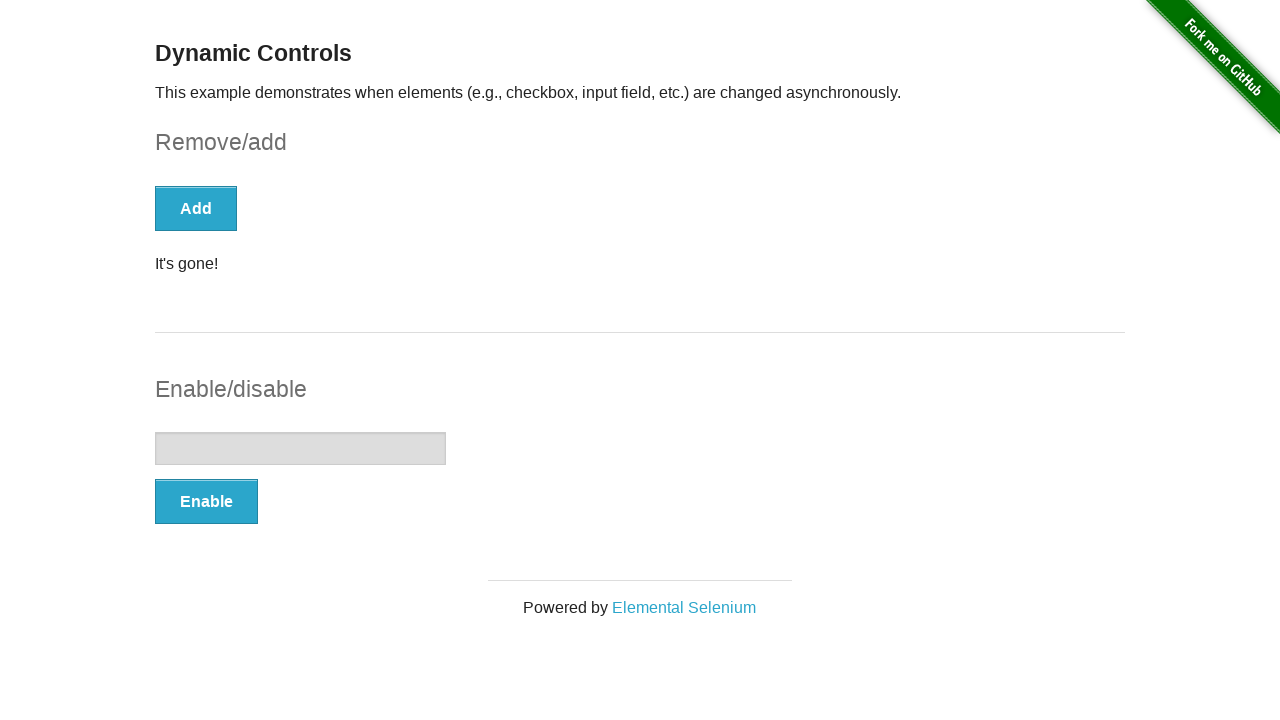

Located 'It's gone!' element
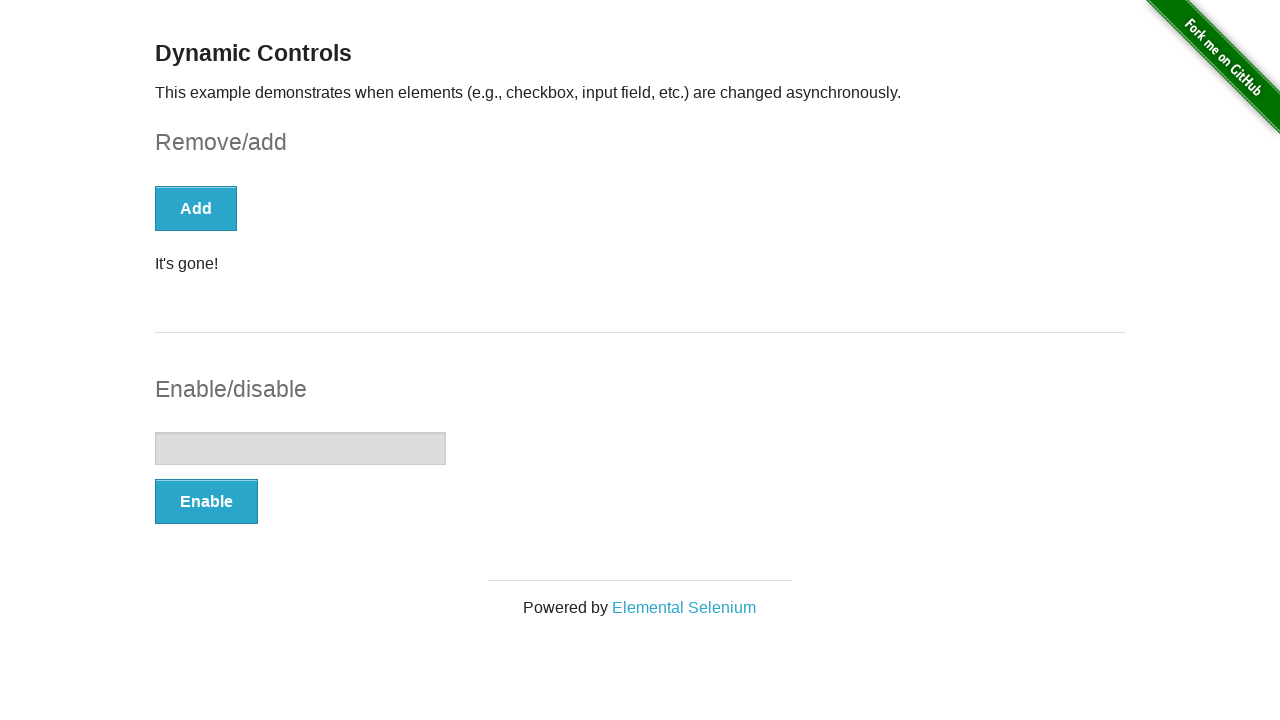

Verified 'It's gone!' message is visible
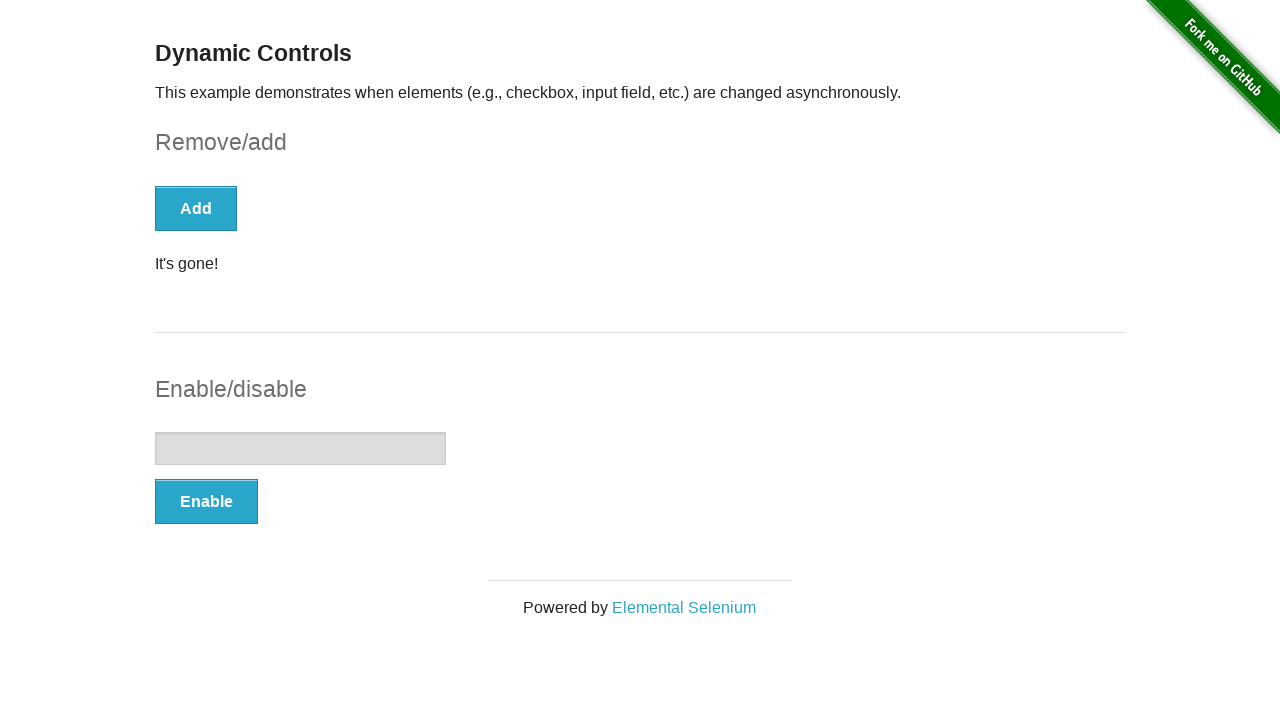

Clicked Add button at (196, 208) on xpath=//*[text()='Add']
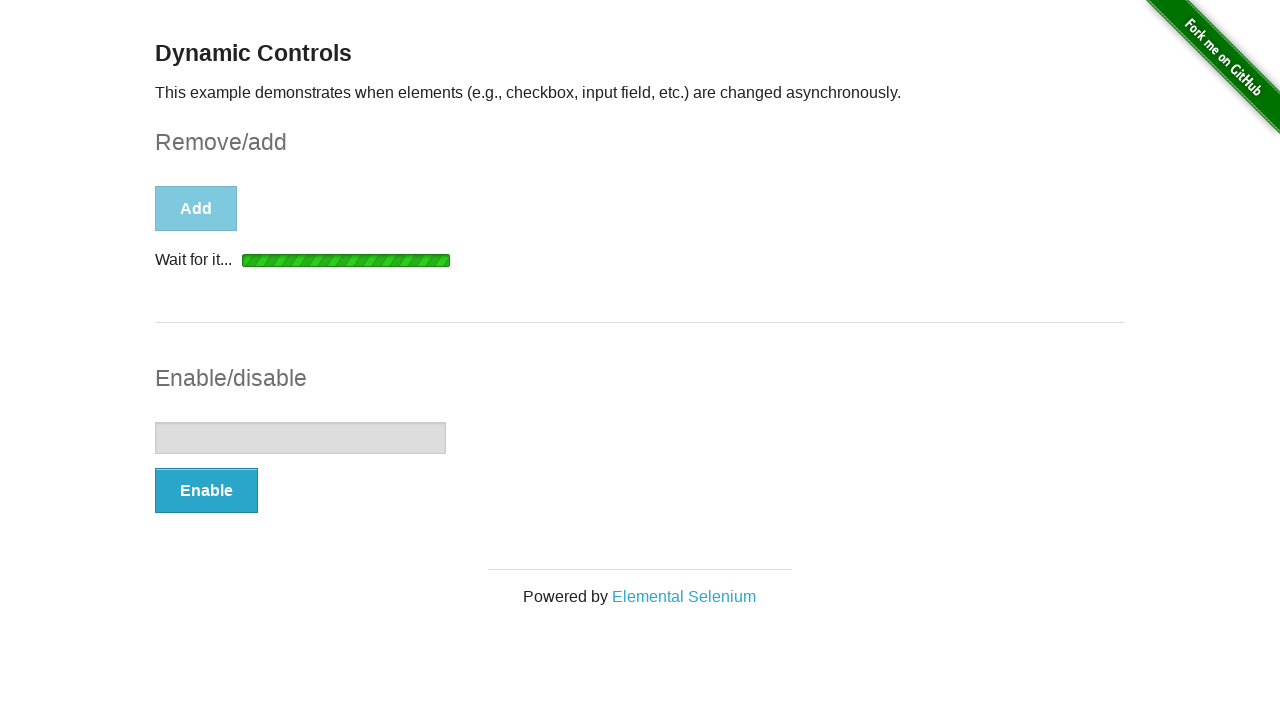

Waited for 'It's back!' message to appear
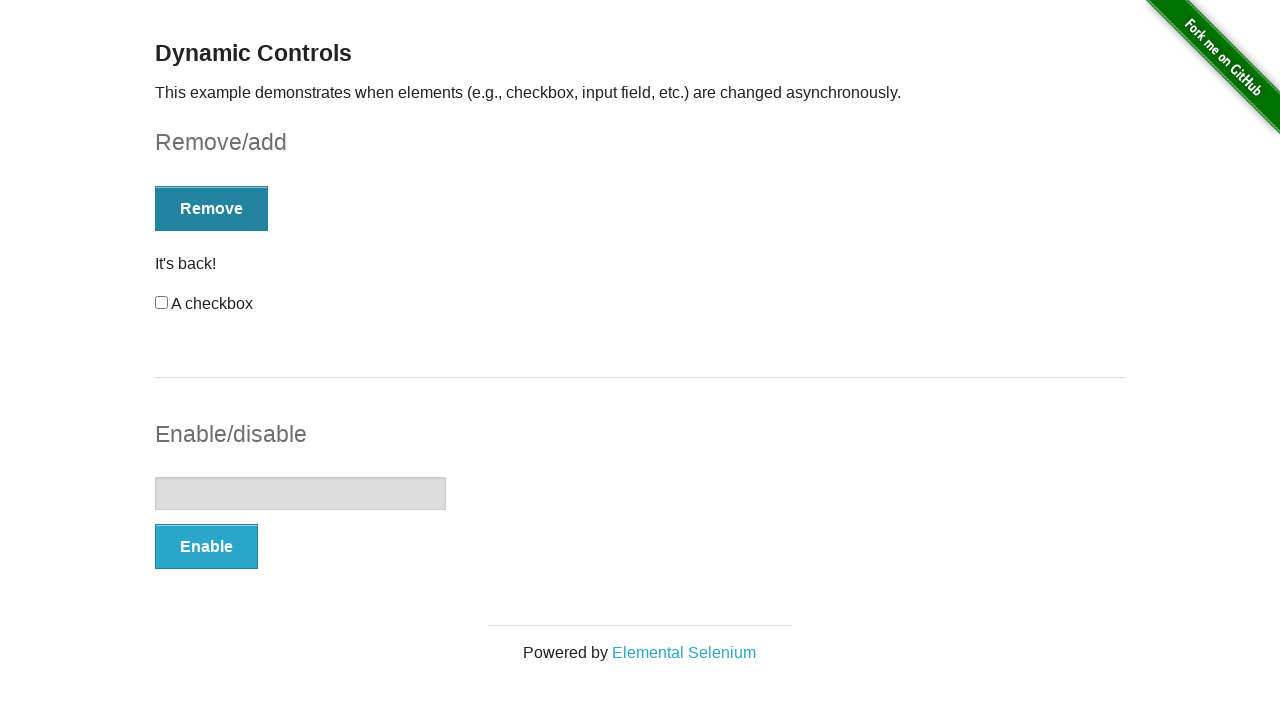

Located 'It's back!' element
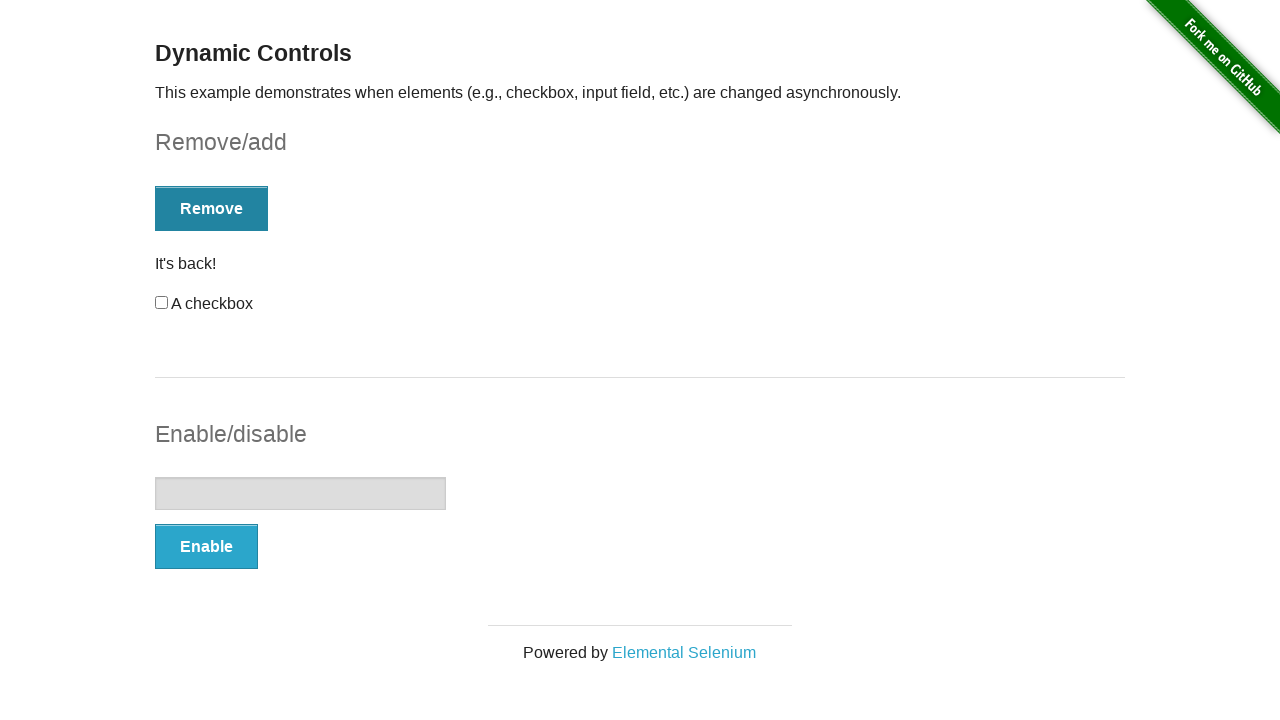

Verified 'It's back!' message is visible
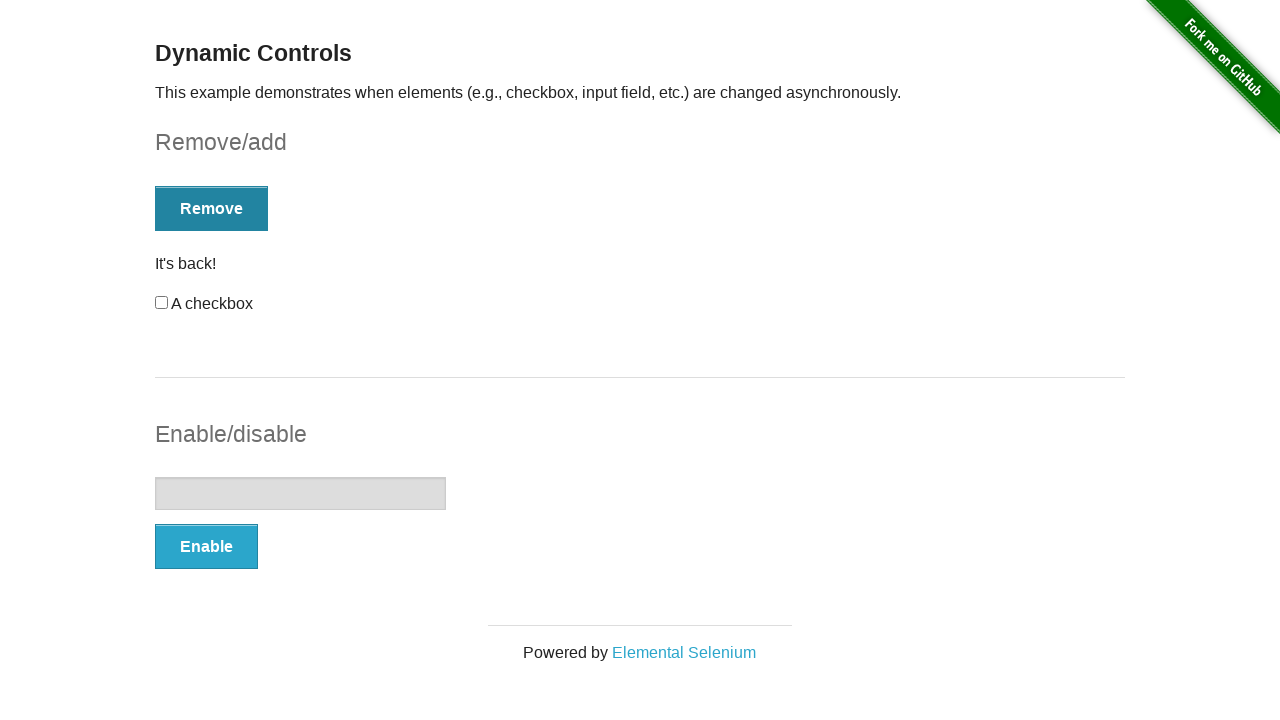

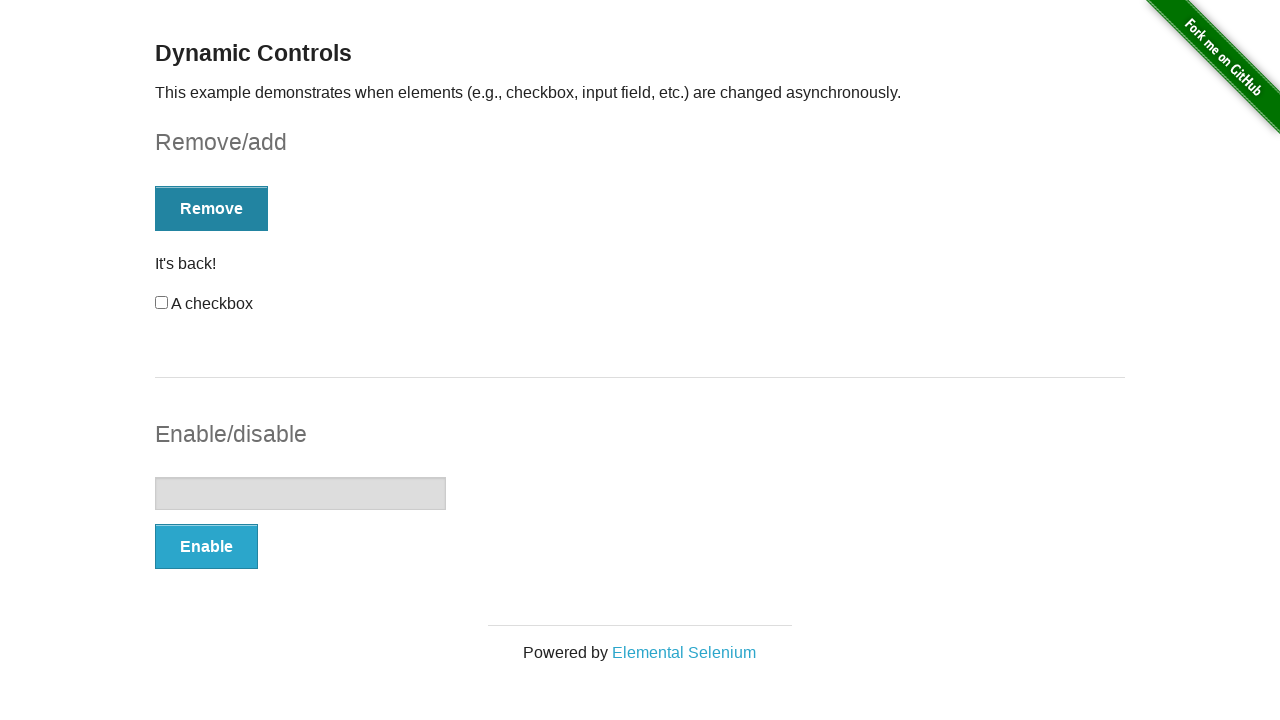